Tests GitHub's advanced search form by filling in search term, repository owner, date filter, and language selection, then submitting the form and waiting for results to load.

Starting URL: https://github.com/search/advanced

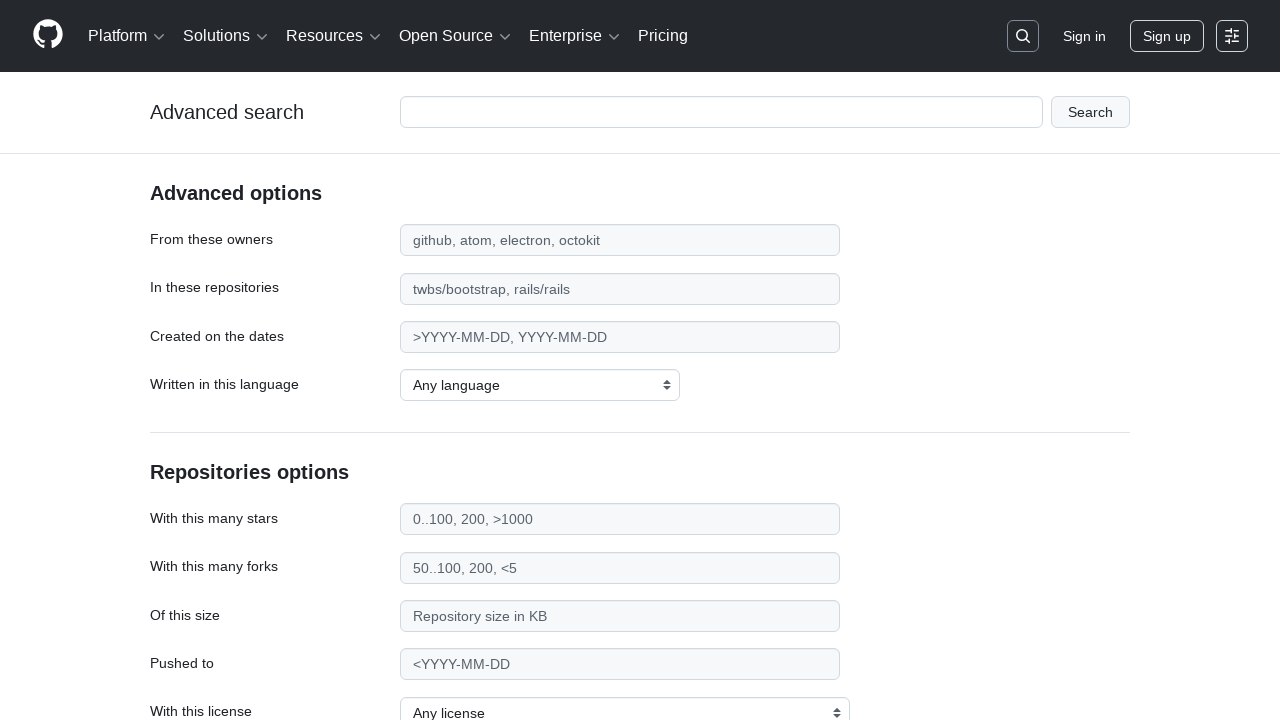

Filled search term field with 'web scraping' on #adv_code_search input.js-advanced-search-input
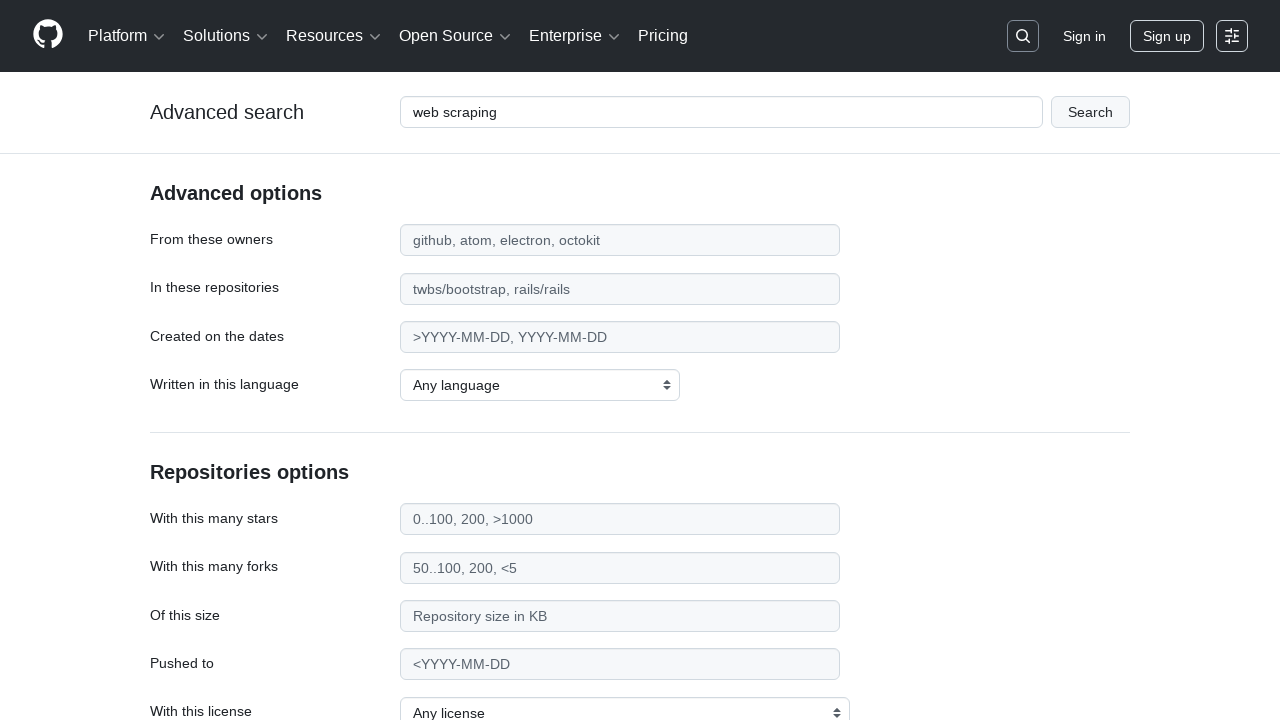

Filled repository owner field with 'microsoft' on #search_from
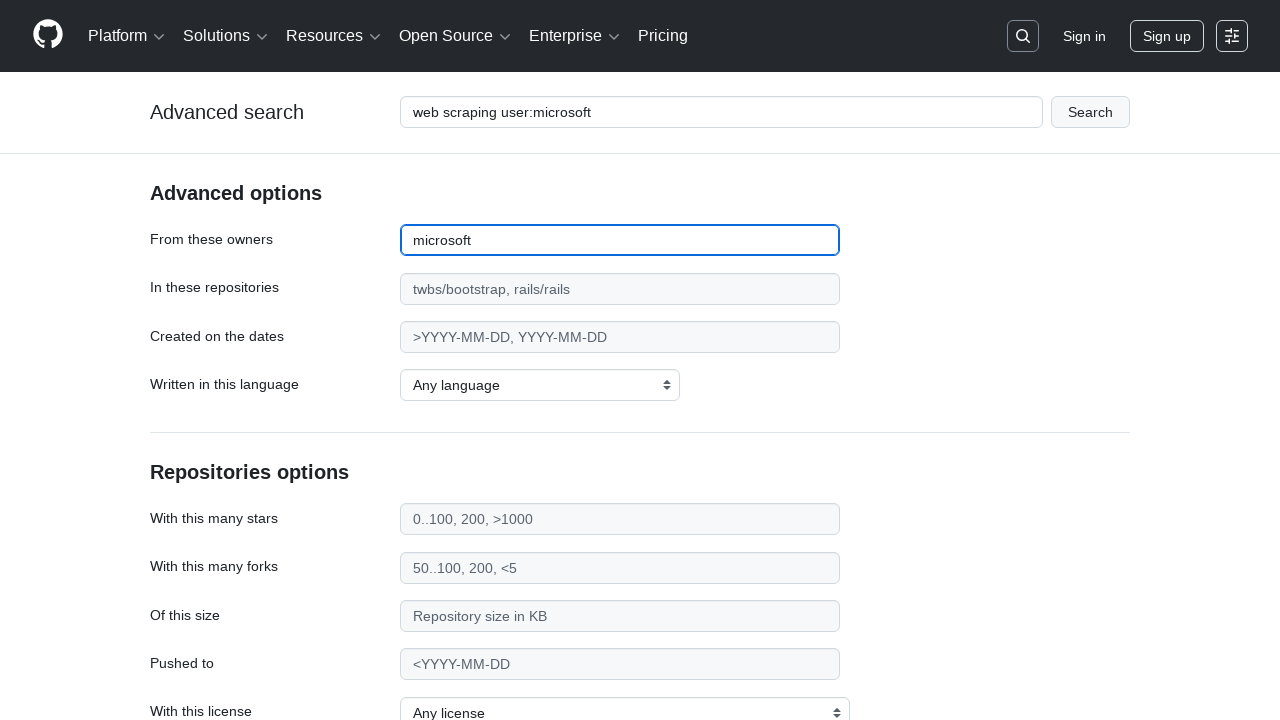

Filled date filter field with '>2020' on #search_date
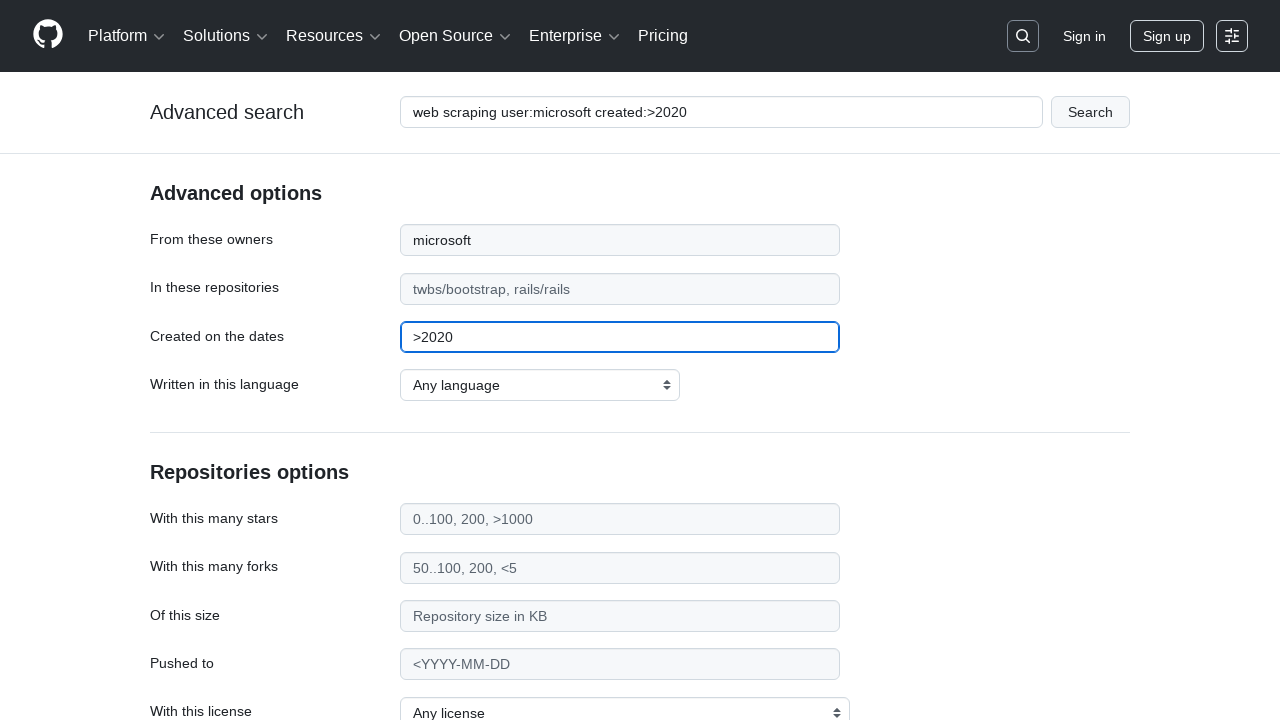

Selected 'Python' from language dropdown on select#search_language
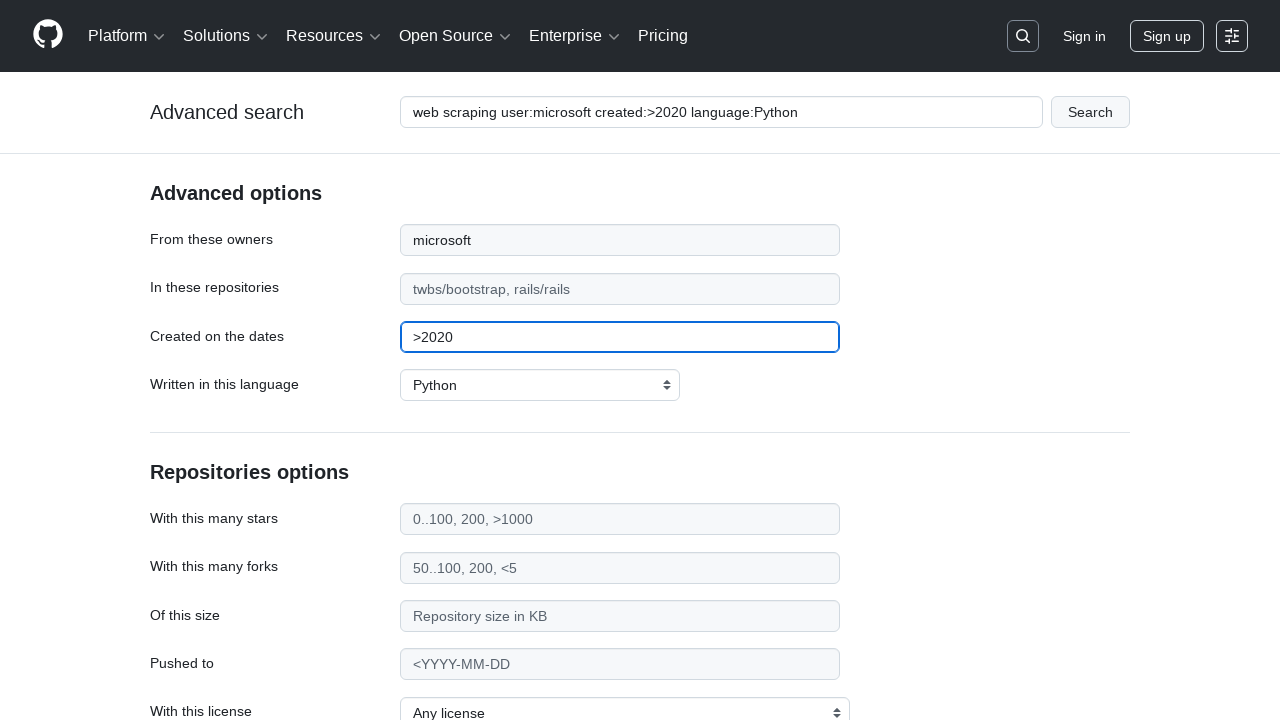

Clicked submit button to search GitHub at (1090, 112) on #adv_code_search button[type="submit"]
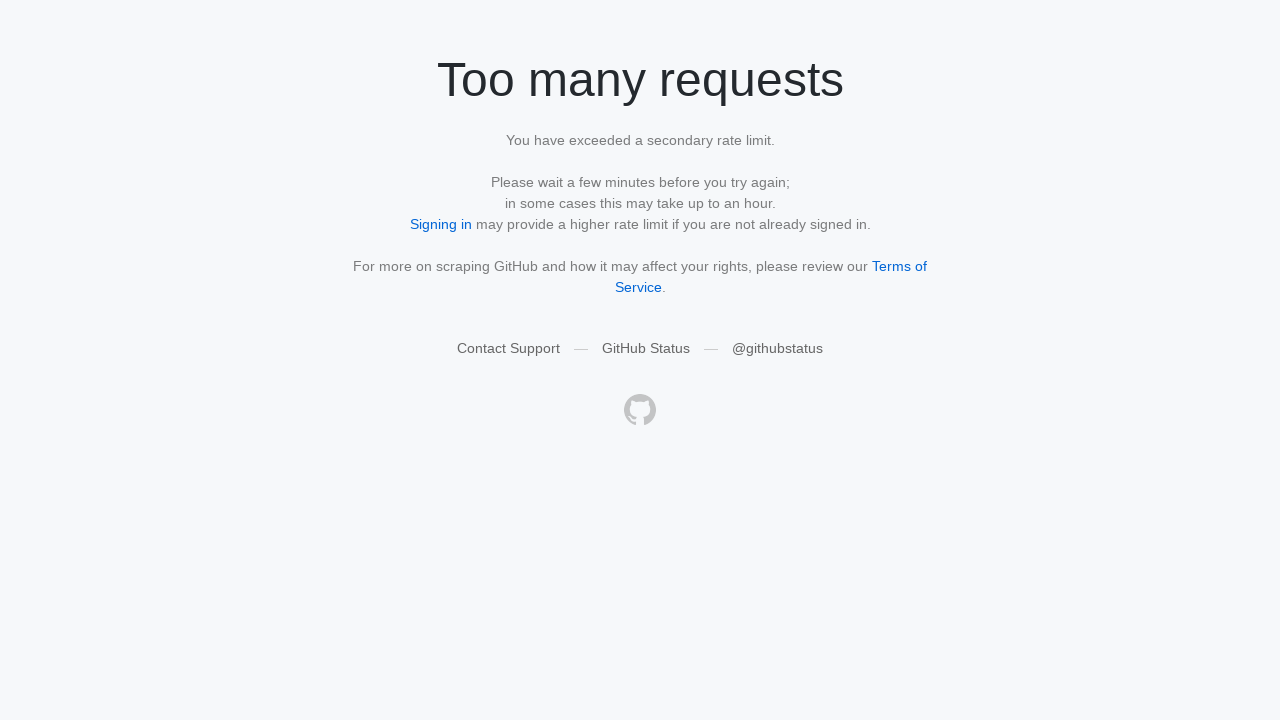

Search results page loaded successfully
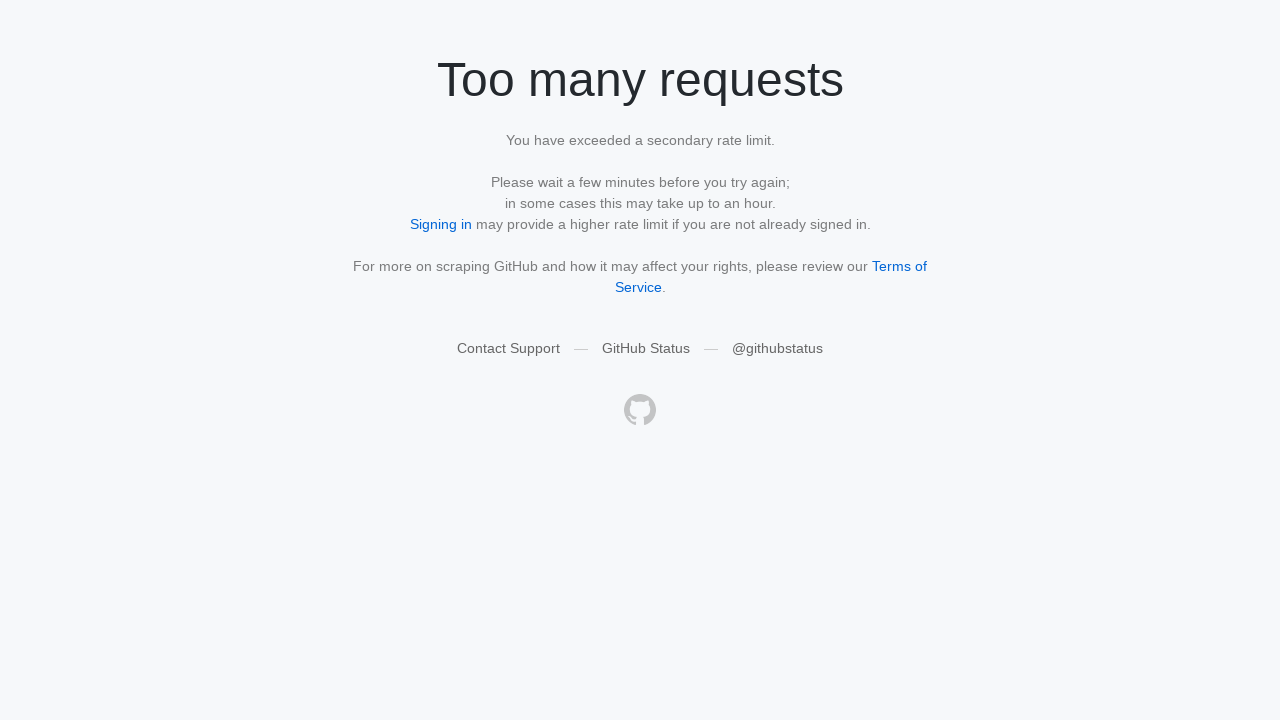

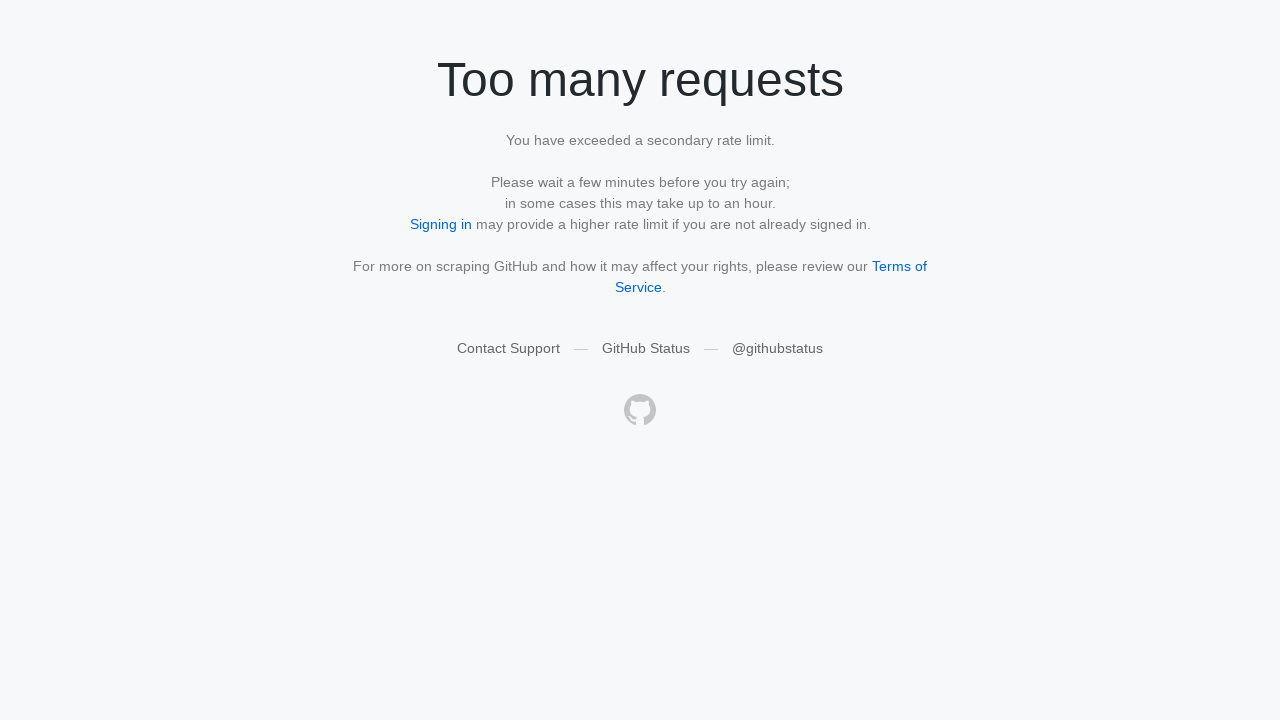